Opens the Flipkart homepage and maximizes the browser window to verify basic page loading functionality.

Starting URL: https://www.flipkart.com

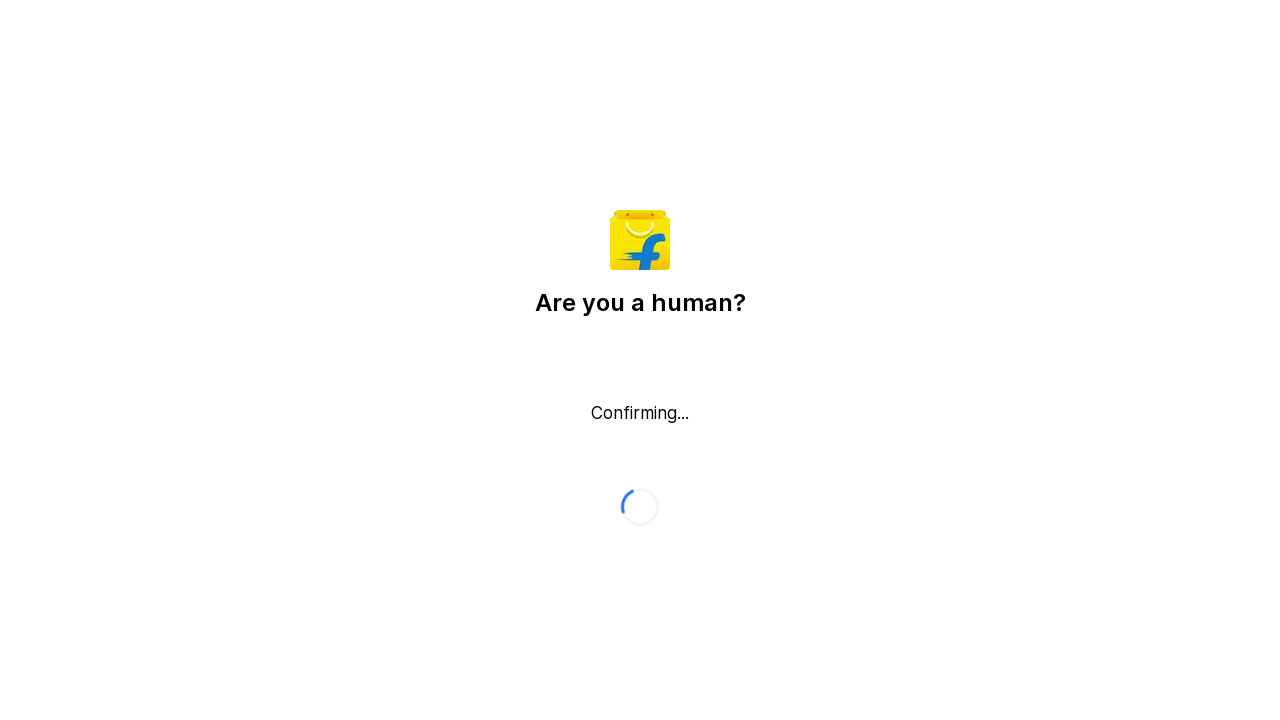

Navigated to Flipkart homepage
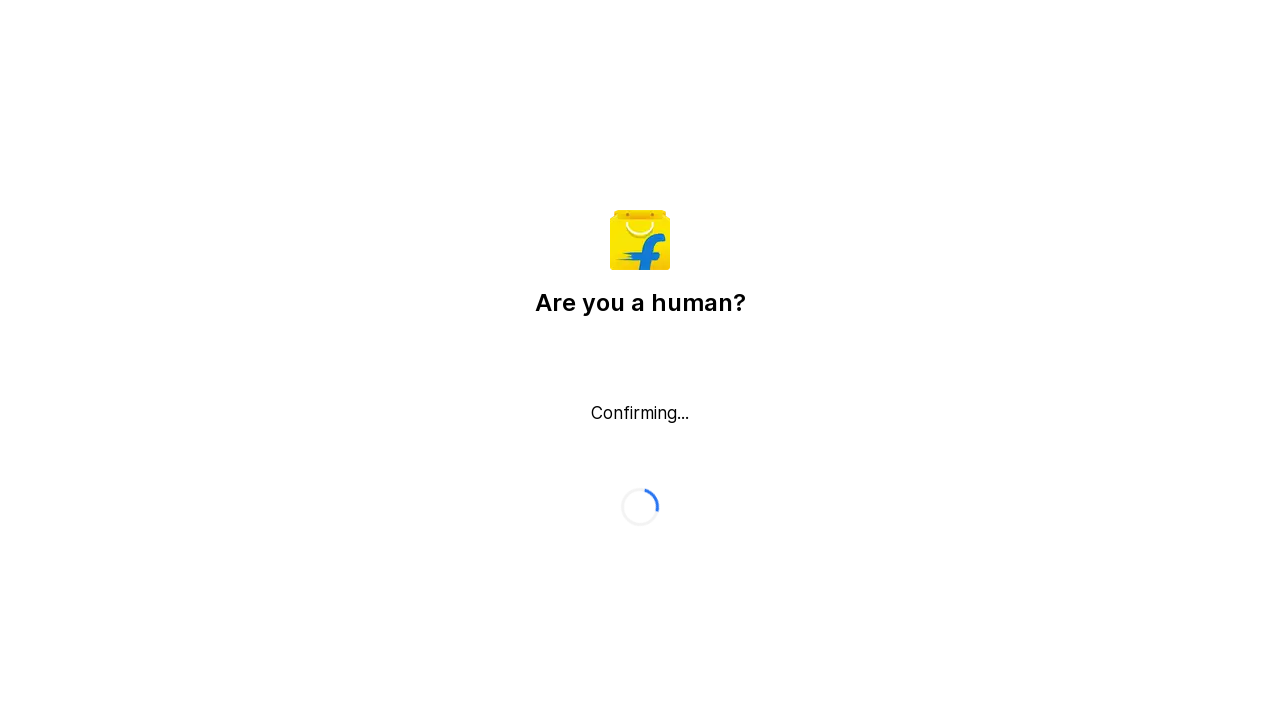

Maximized browser window to 1920x1080
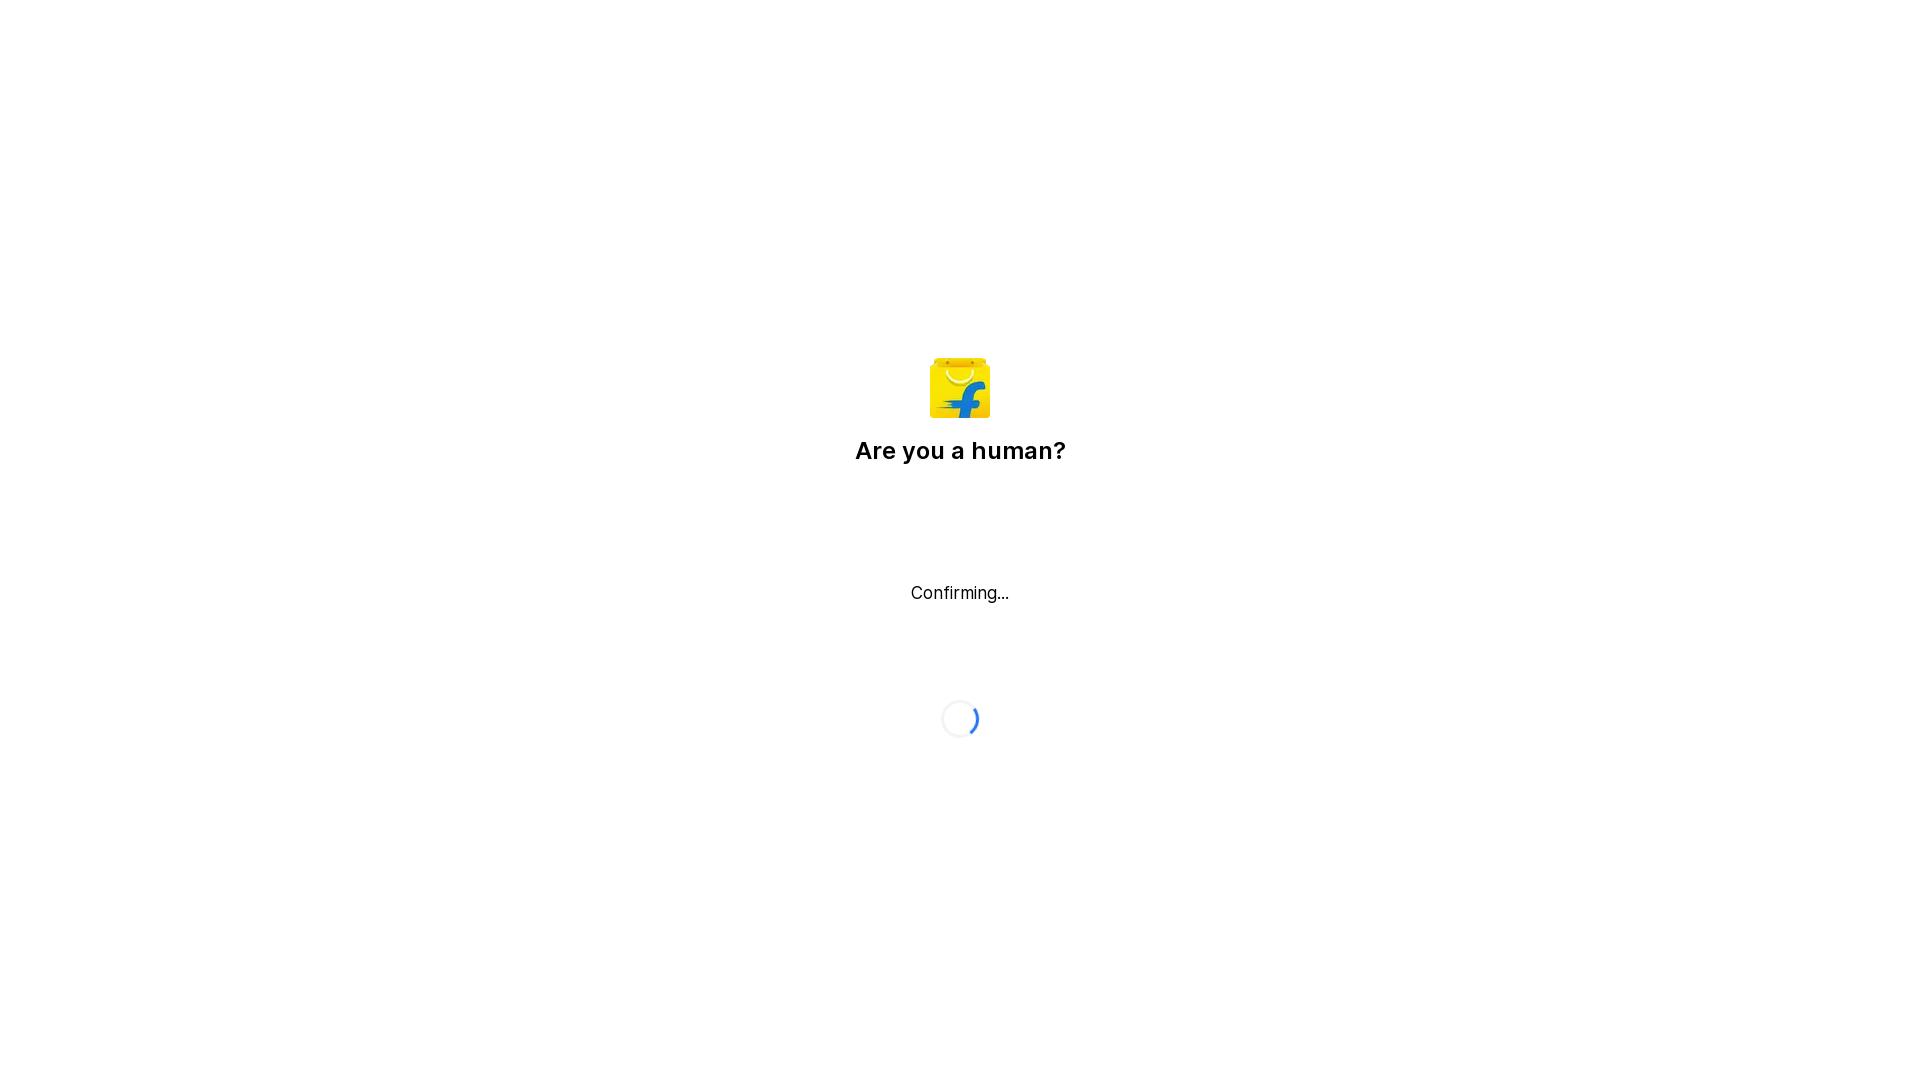

Page fully loaded - domcontentloaded state reached
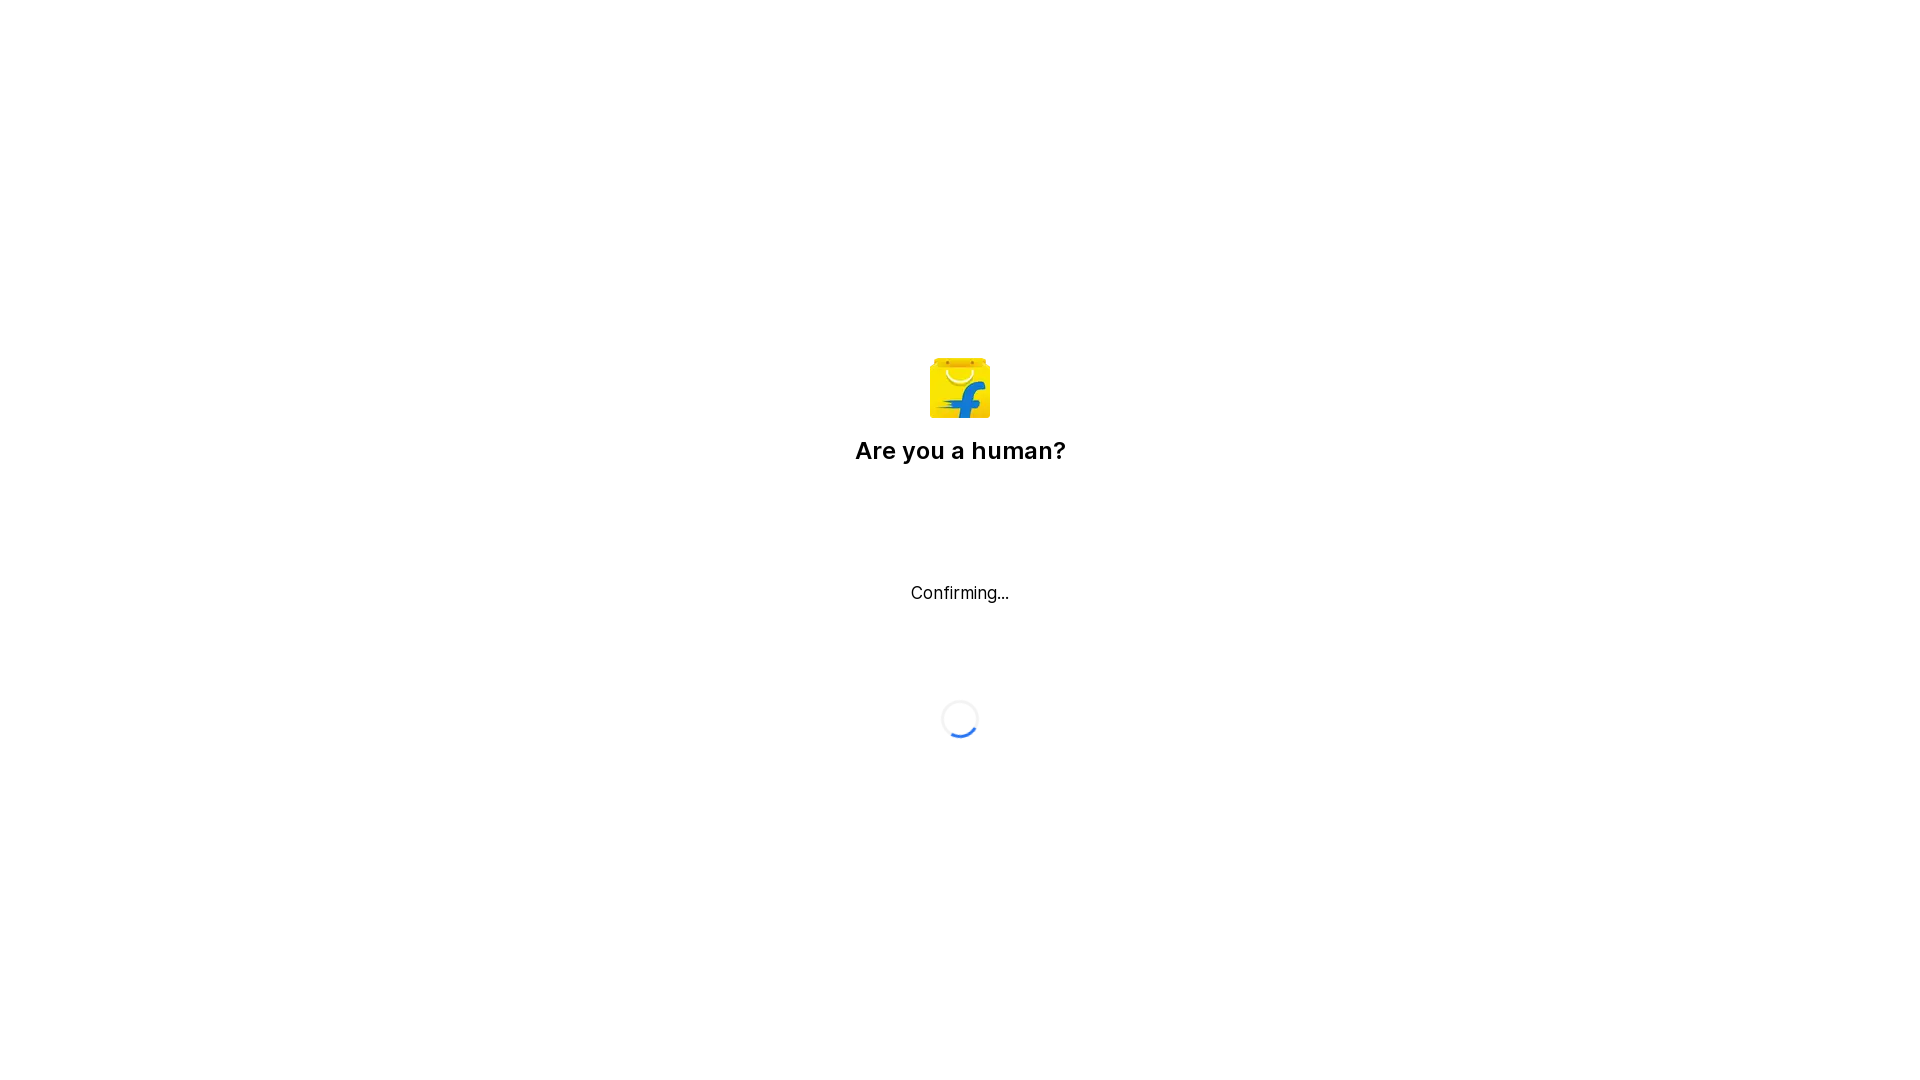

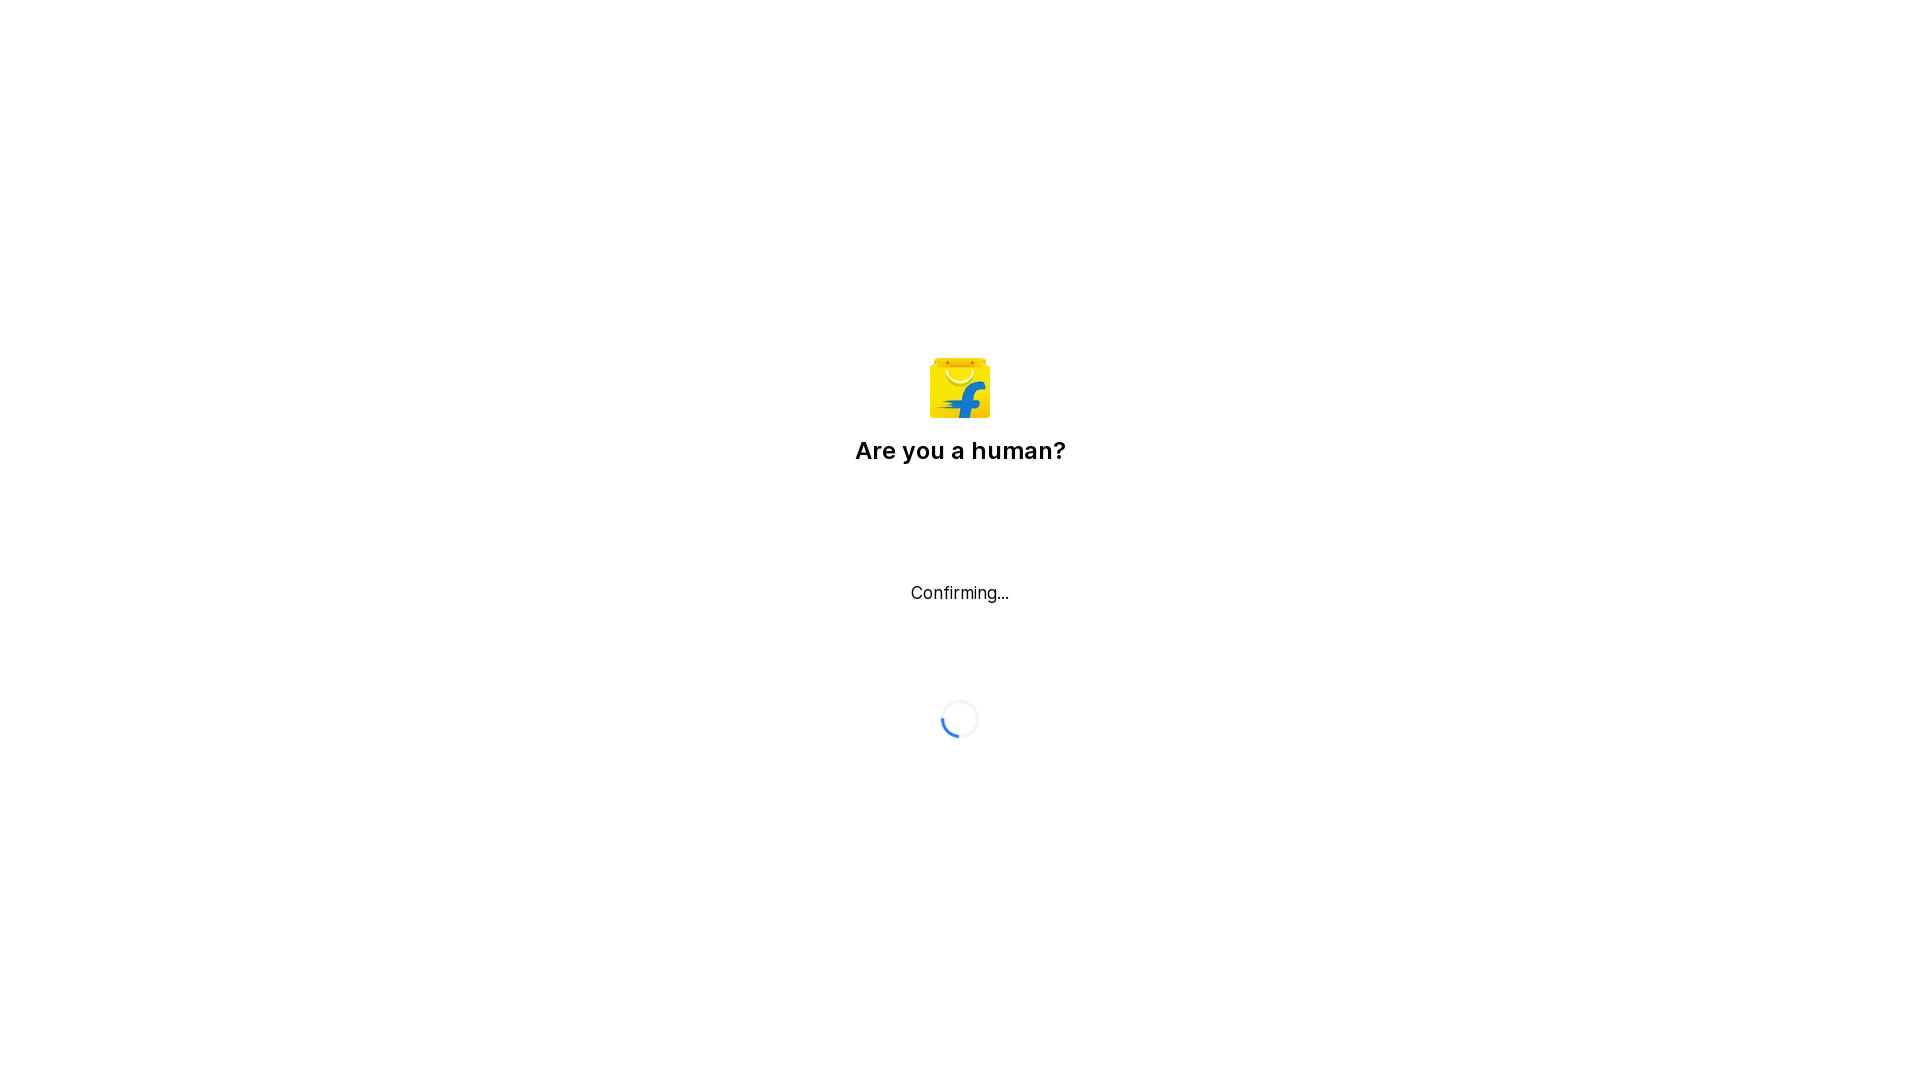